Tests the password input field by entering a password value

Starting URL: https://www.saucedemo.com/

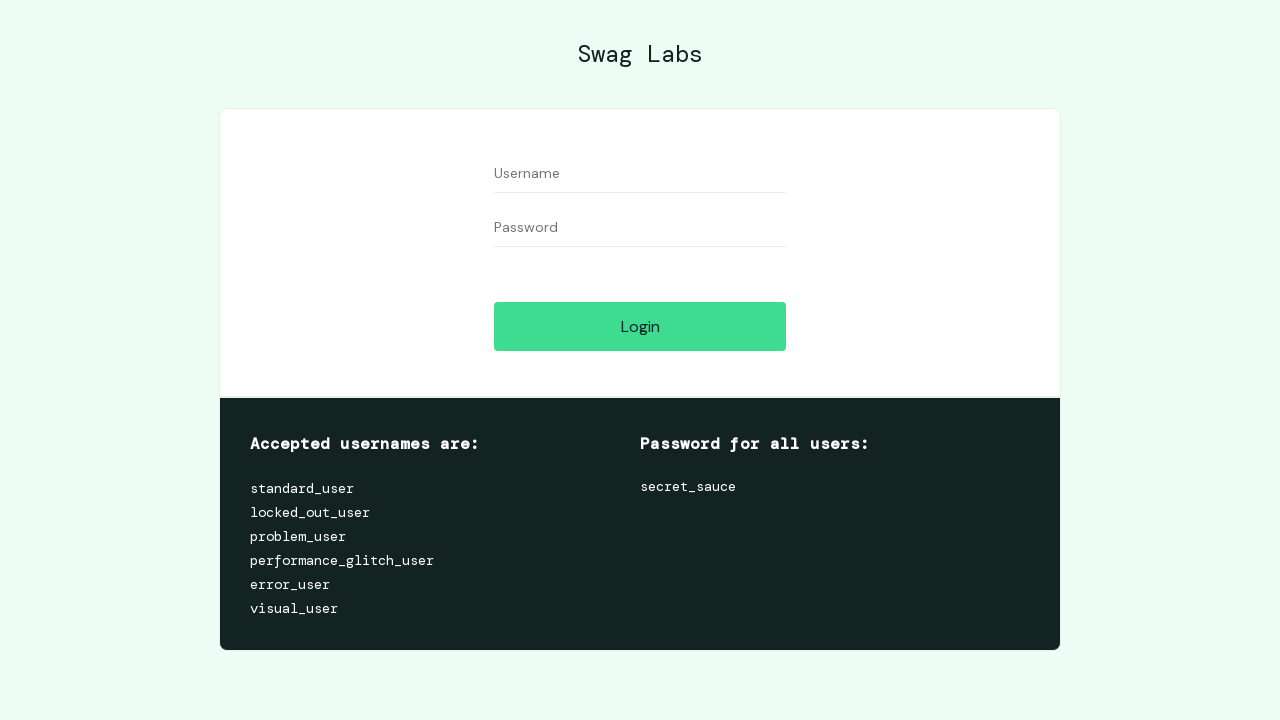

Entered password 'secret_sauce' in the password field on #password
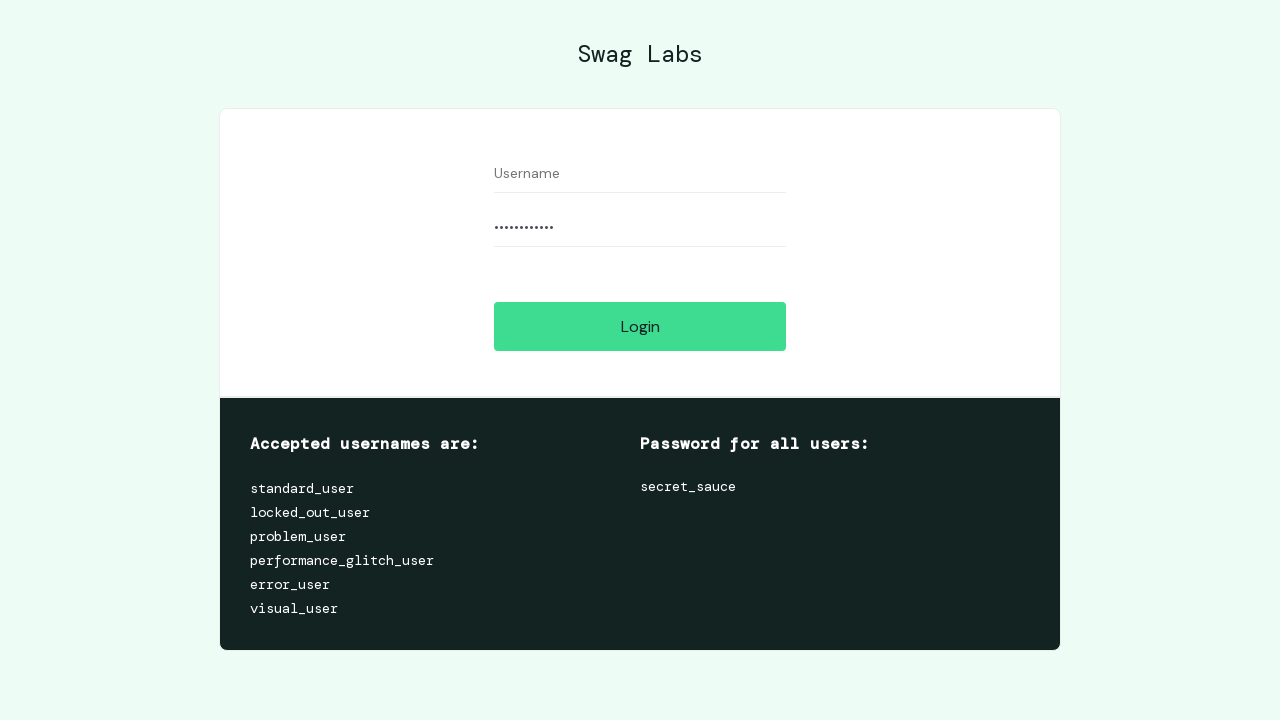

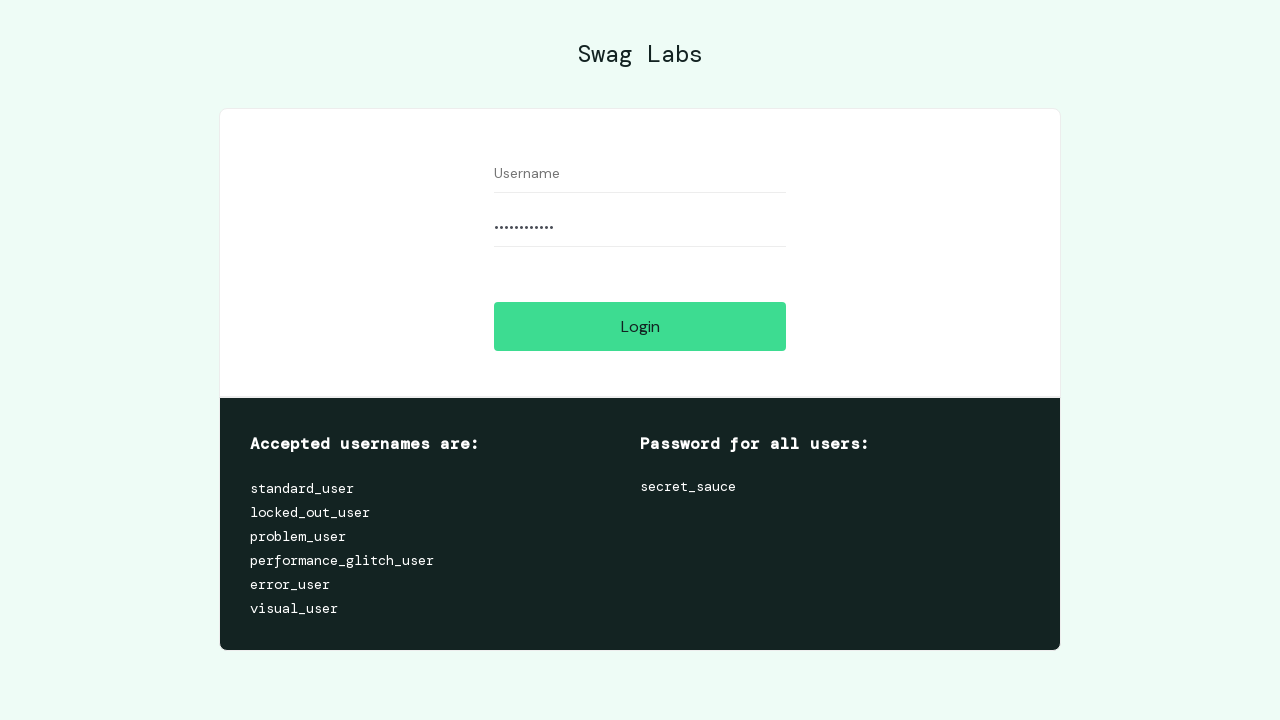